Navigates to the Rahul Shetty Academy automation practice page and verifies that footer navigation links are present and visible.

Starting URL: https://rahulshettyacademy.com/AutomationPractice/

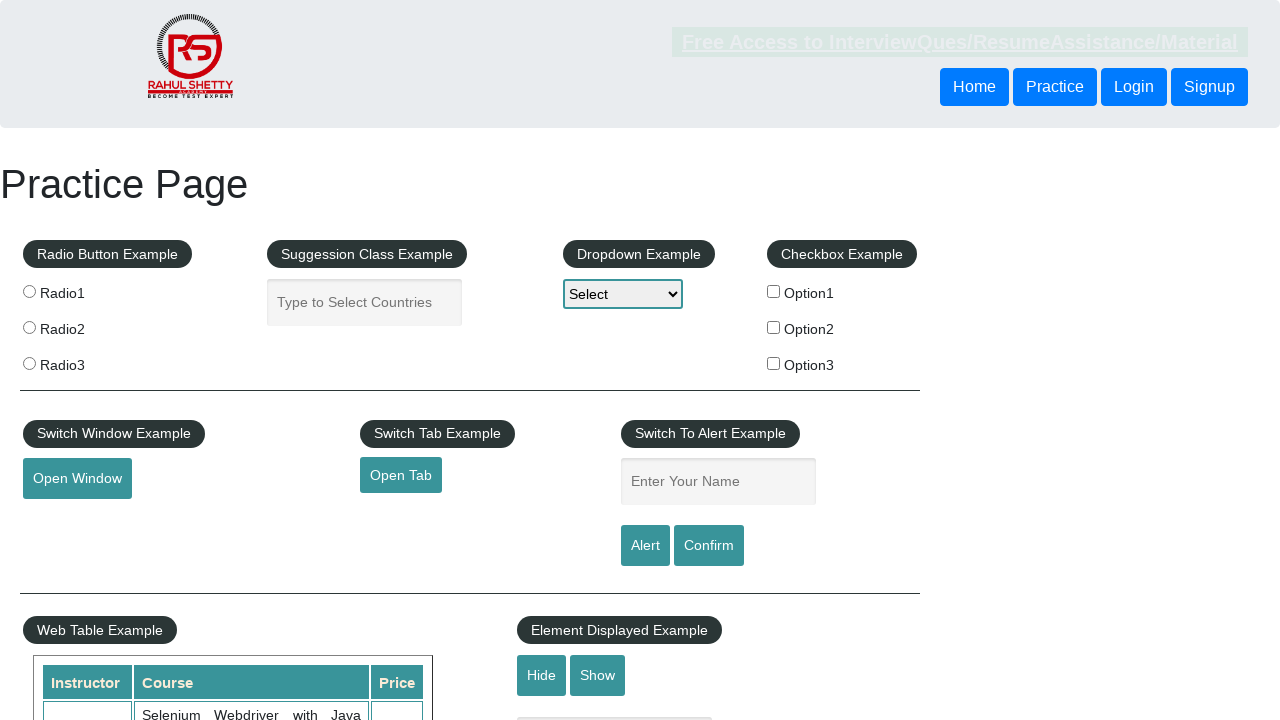

Navigated to Rahul Shetty Academy automation practice page
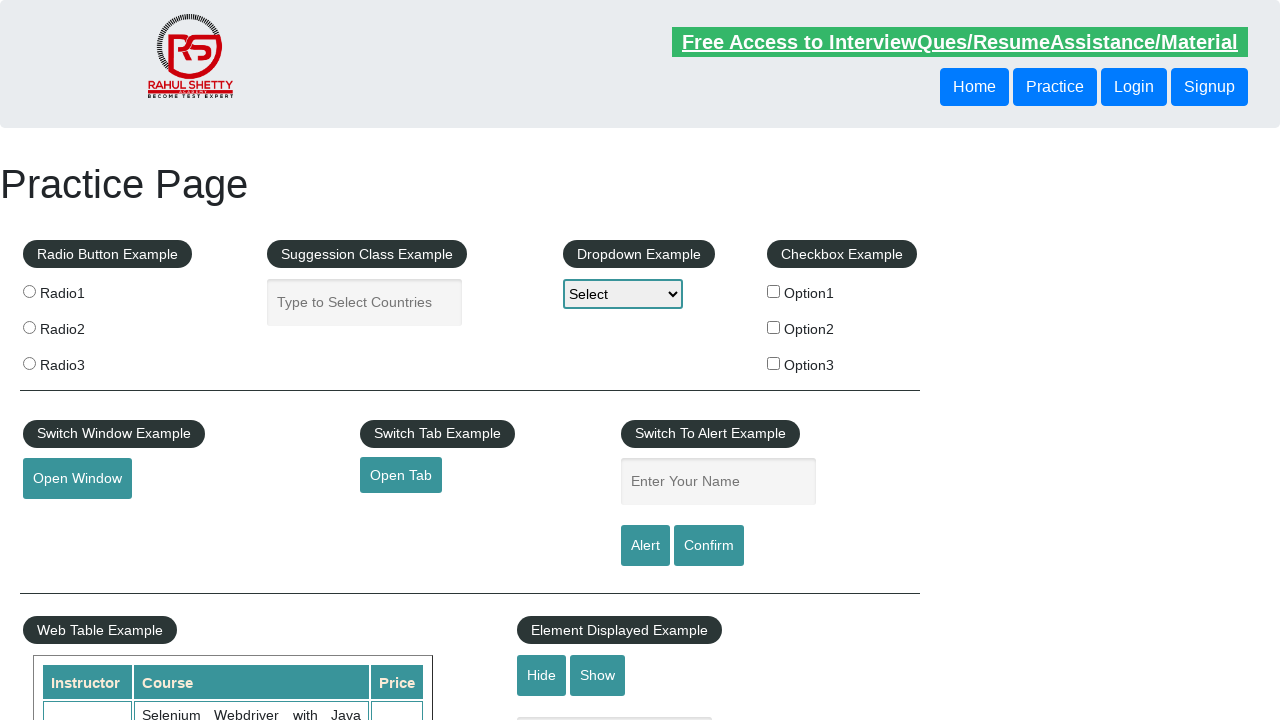

Footer links are present and visible on the page
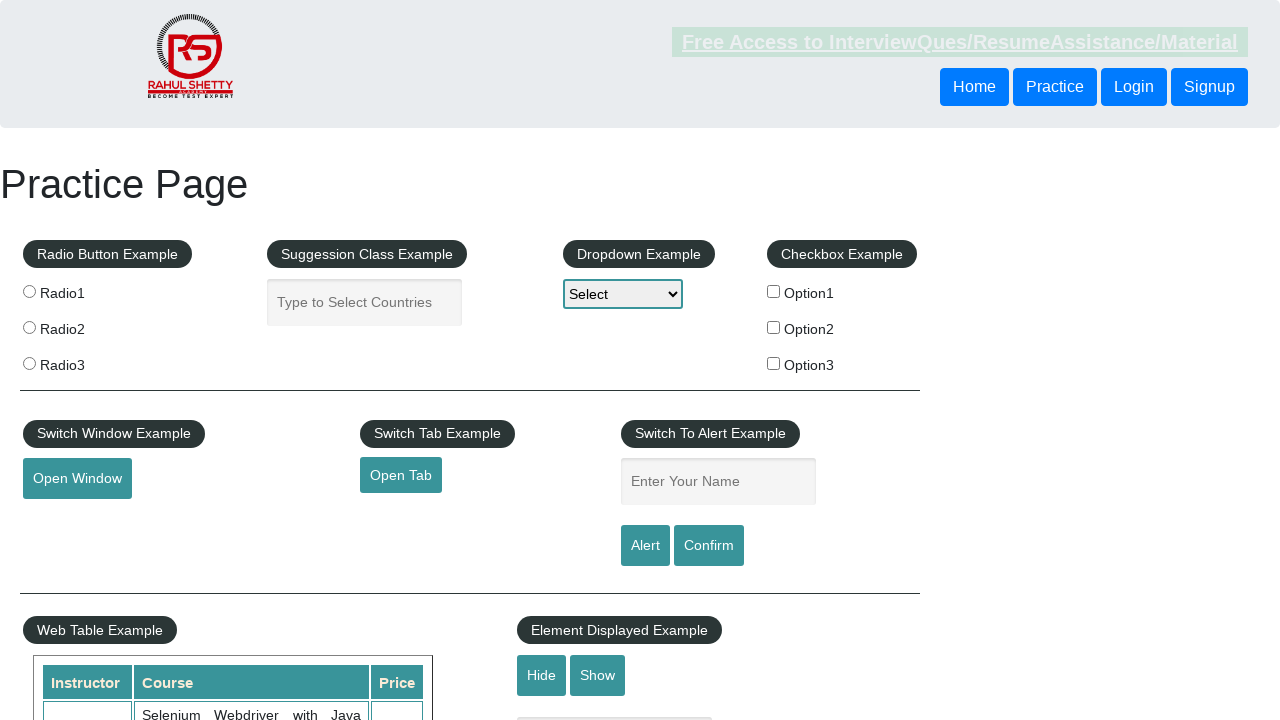

Located all footer navigation links
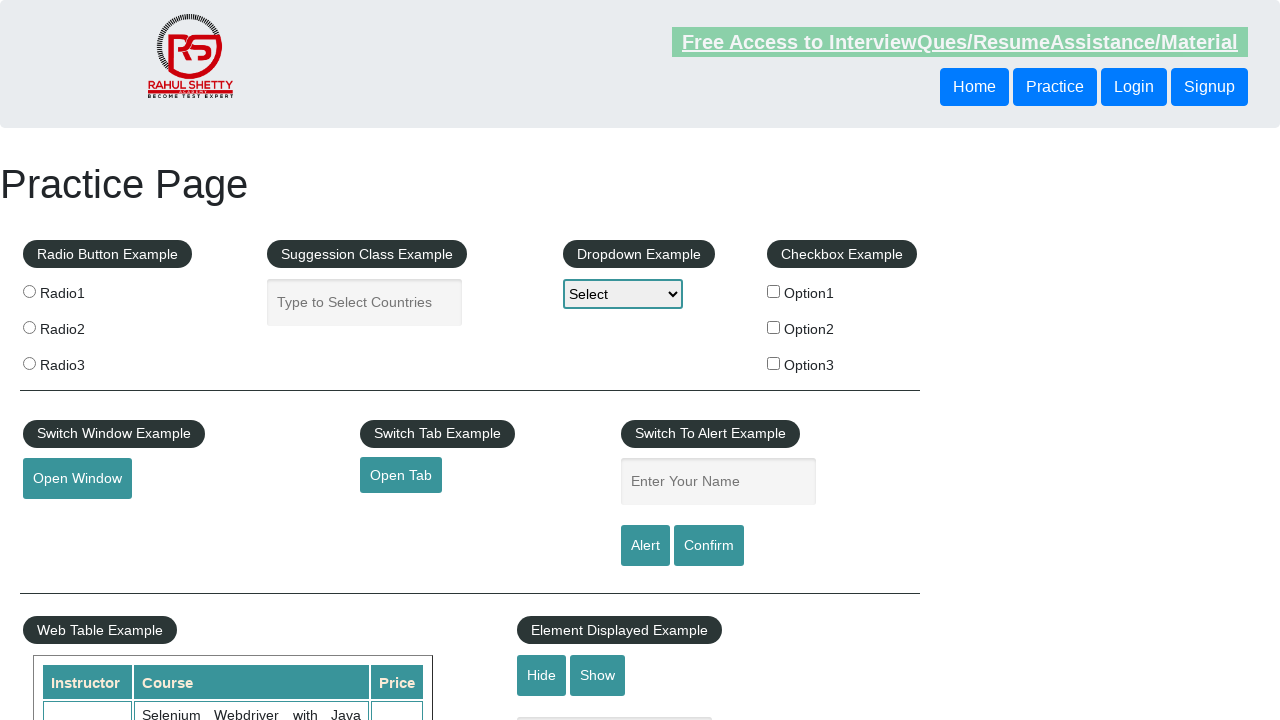

Verified 20 footer links are present on the page
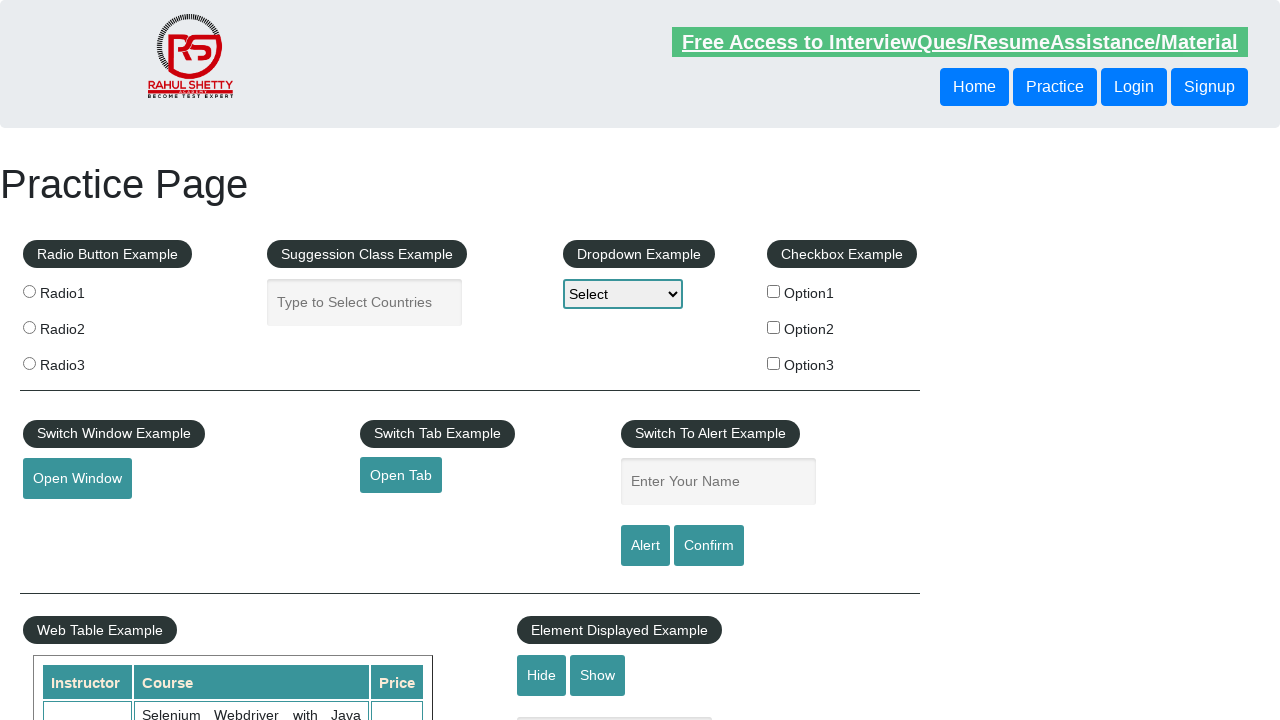

Verified footer link 1 has valid href: #
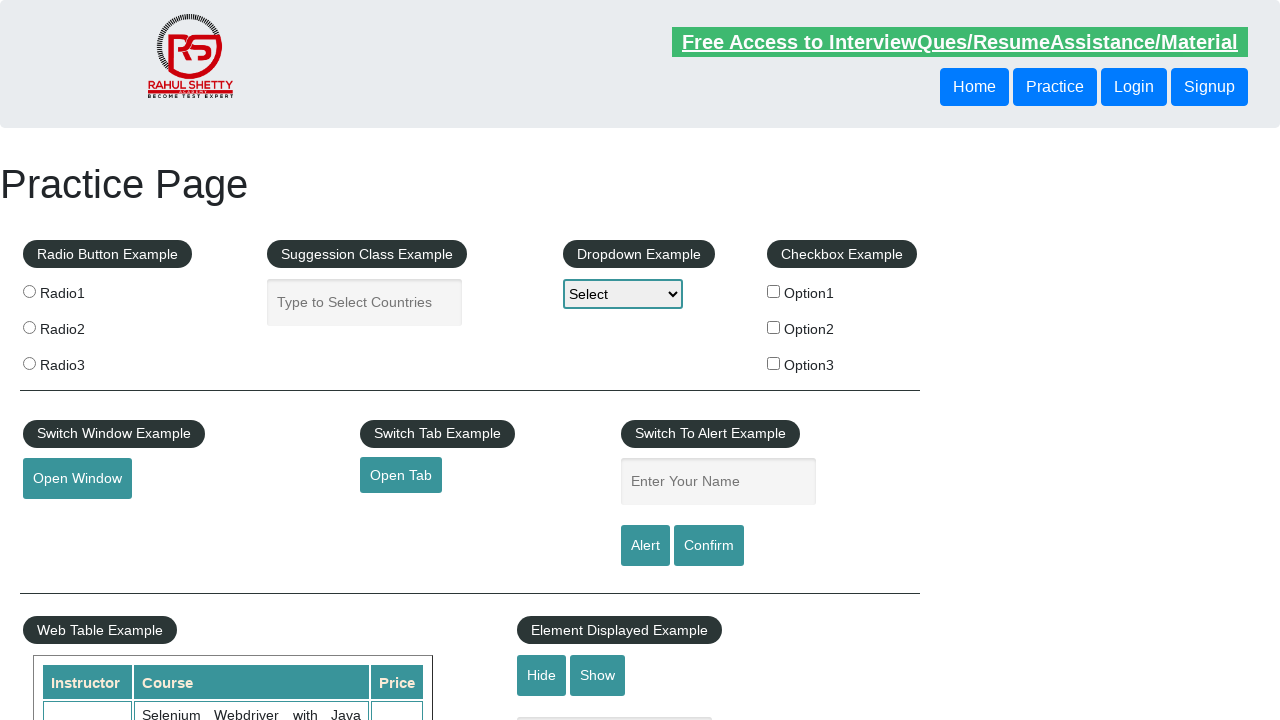

Verified footer link 2 has valid href: http://www.restapitutorial.com/
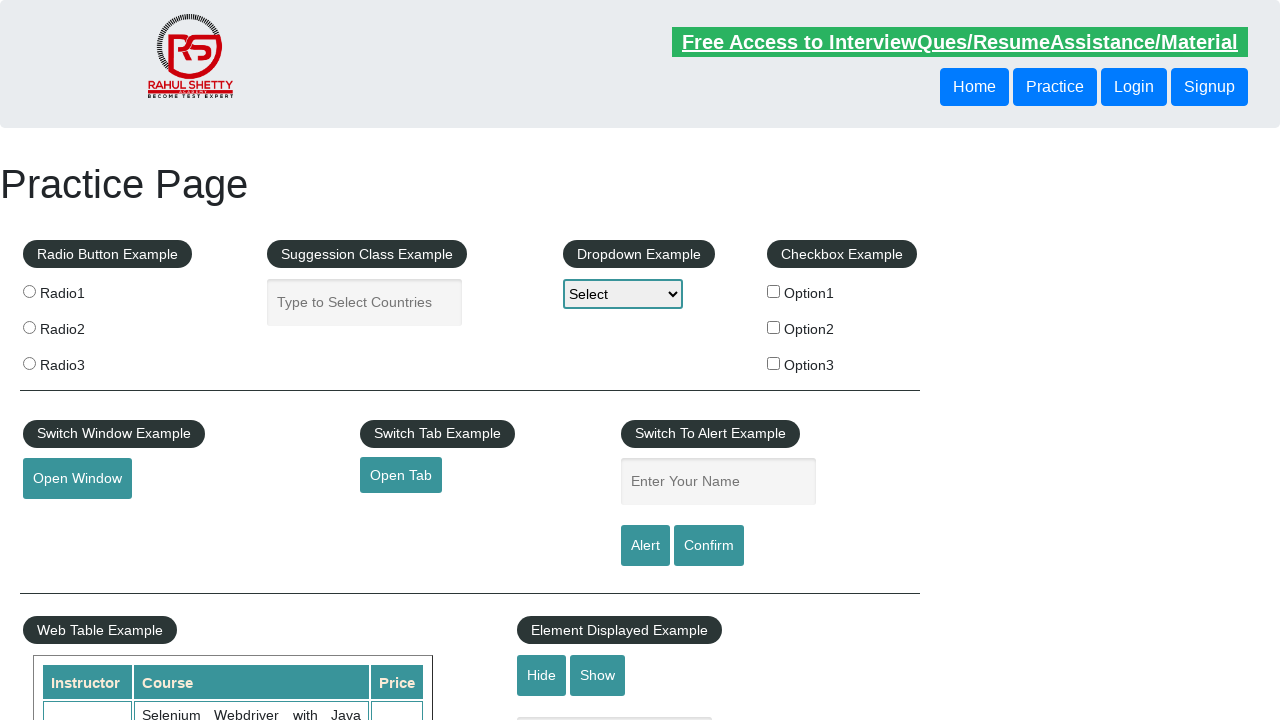

Verified footer link 3 has valid href: https://www.soapui.org/
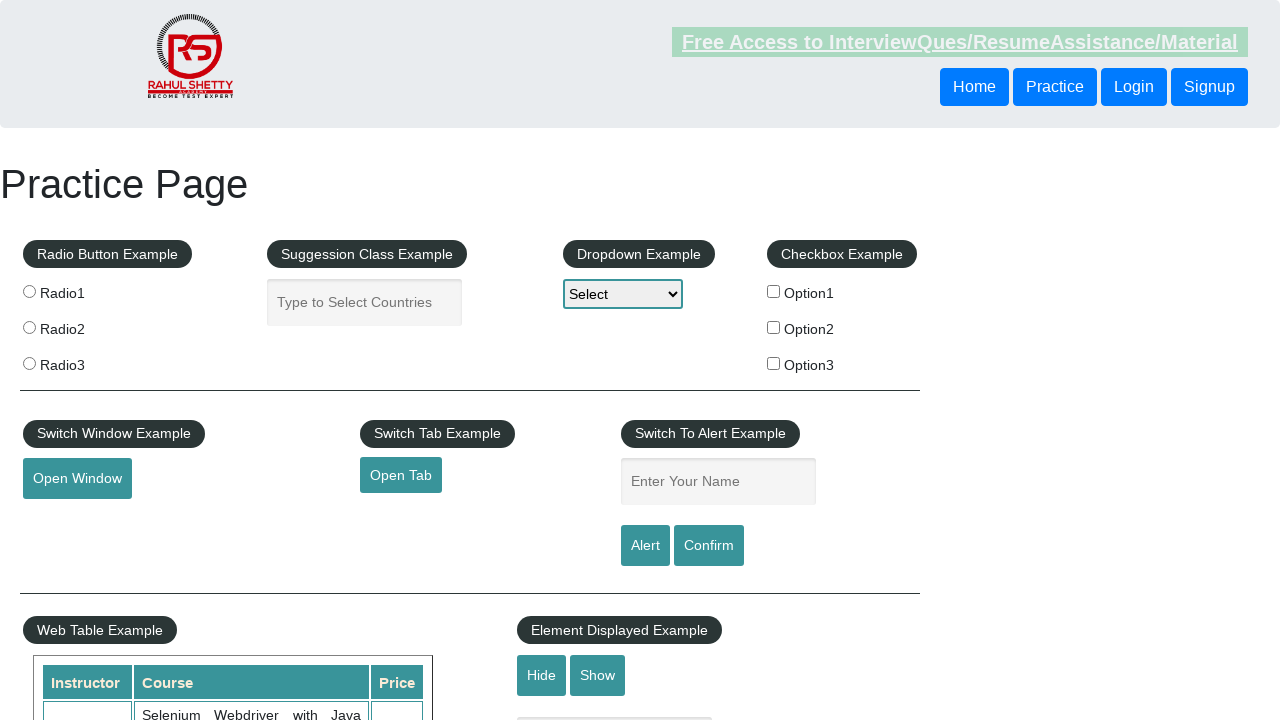

Verified footer link 4 has valid href: https://courses.rahulshettyacademy.com/p/appium-tutorial
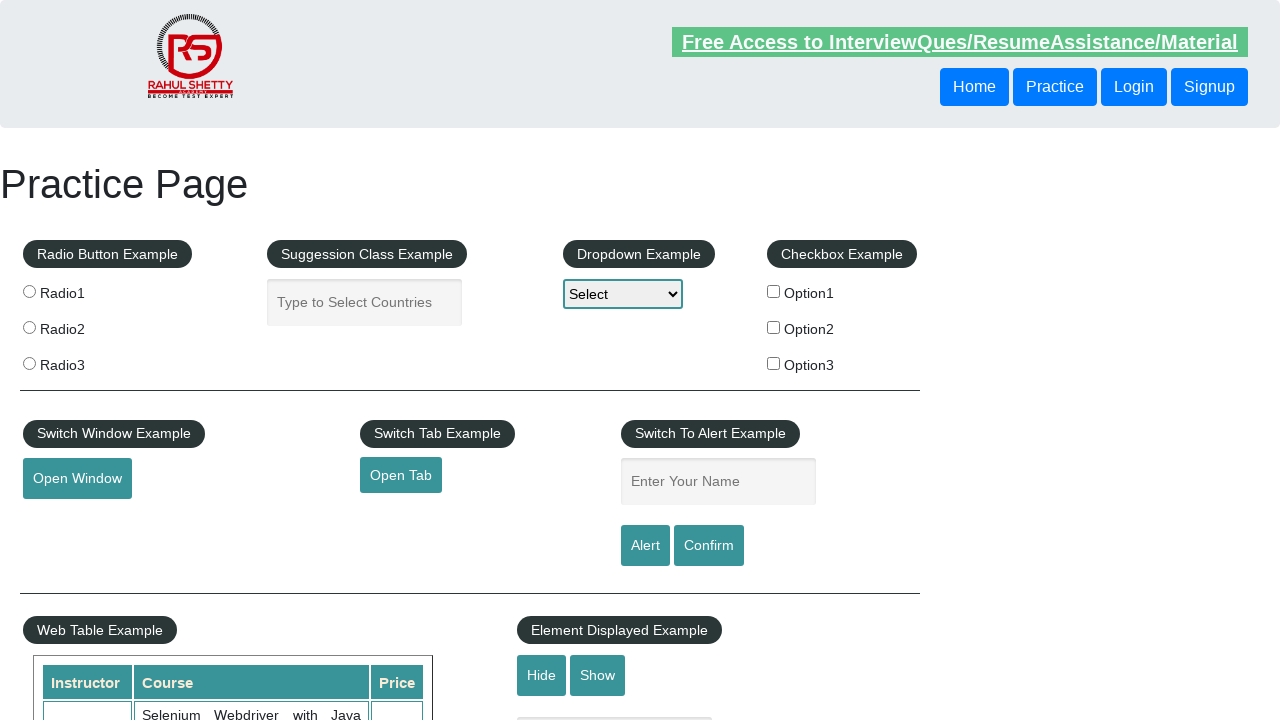

Verified footer link 5 has valid href: https://jmeter.apache.org/
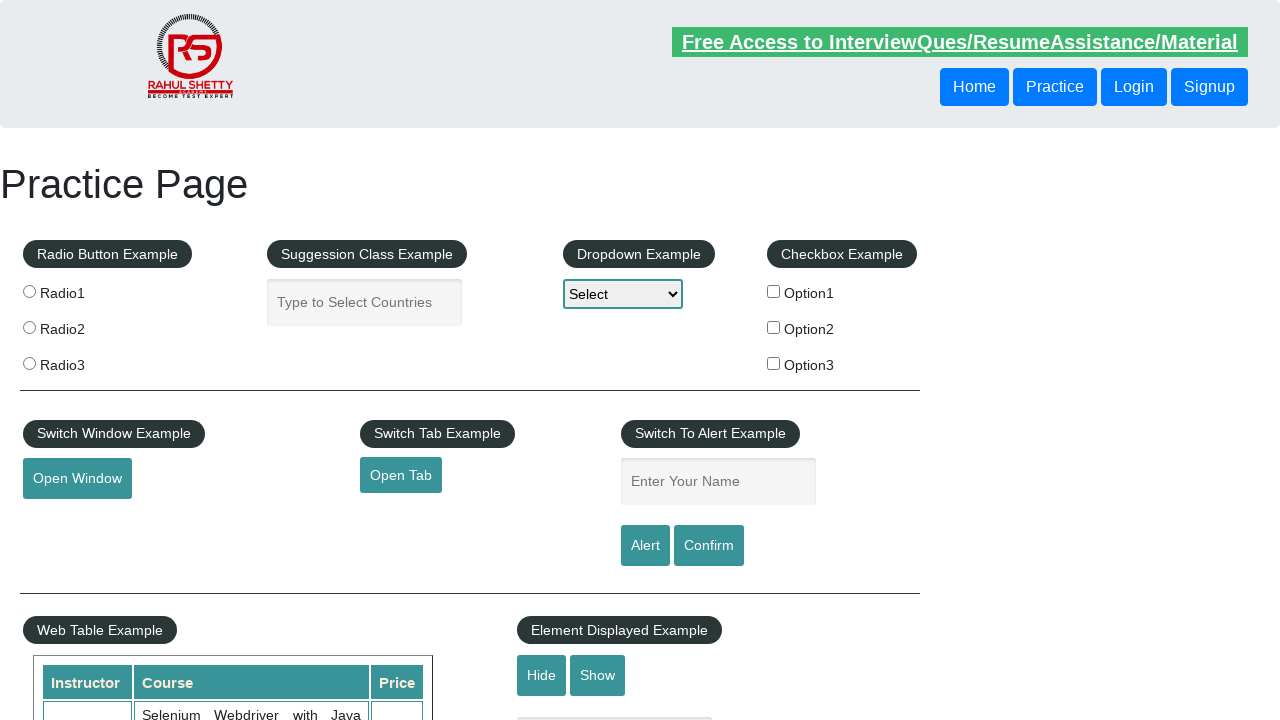

Verified footer link 6 has valid href: #
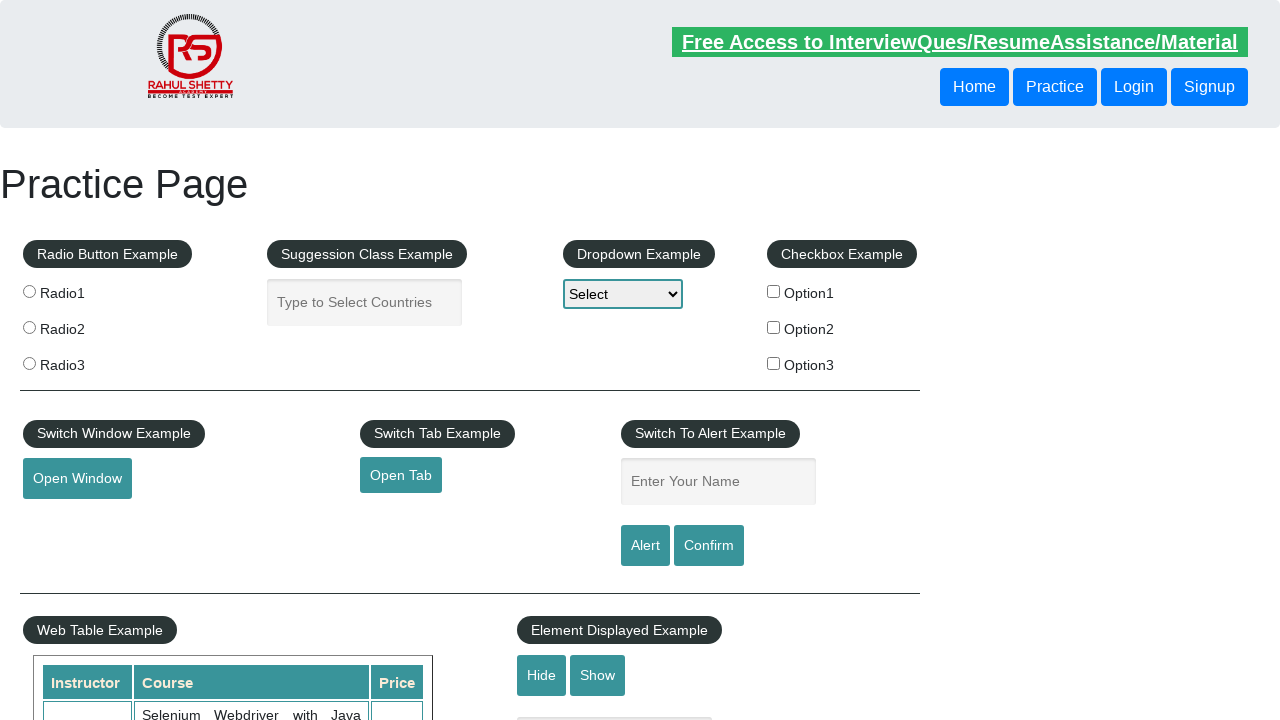

Verified footer link 7 has valid href: https://rahulshettyacademy.com/brokenlink
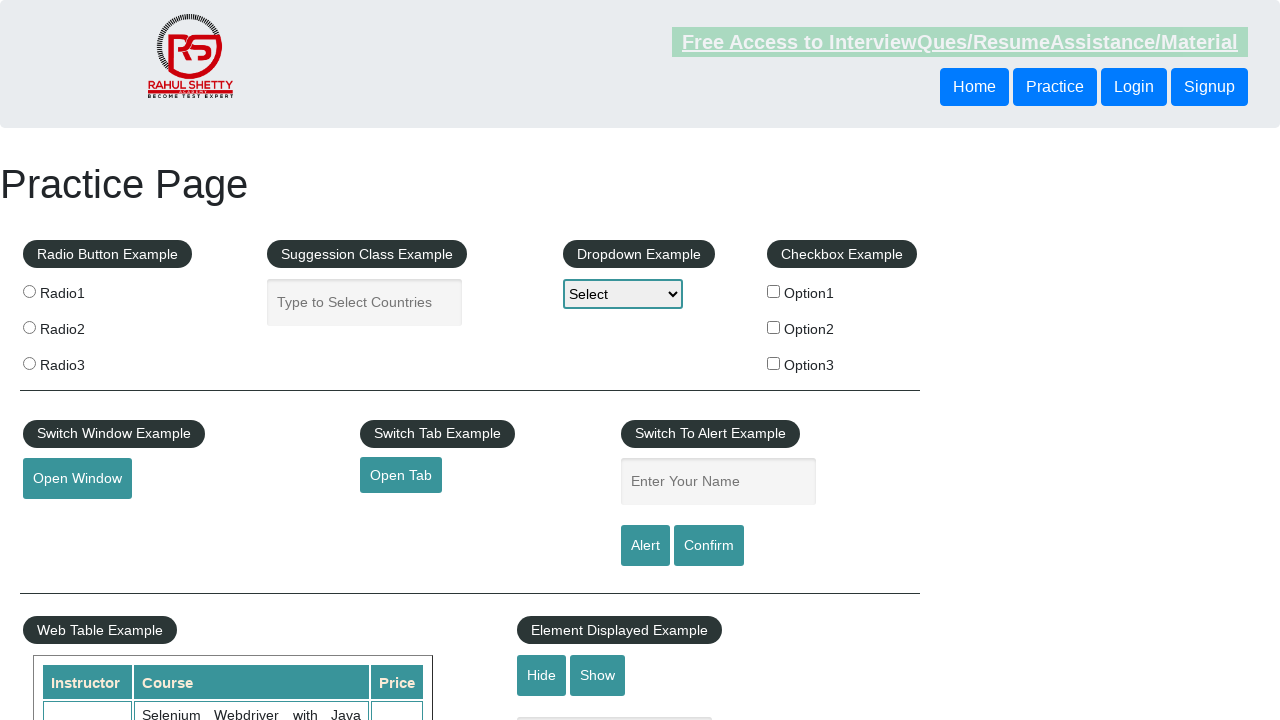

Verified footer link 8 has valid href: #
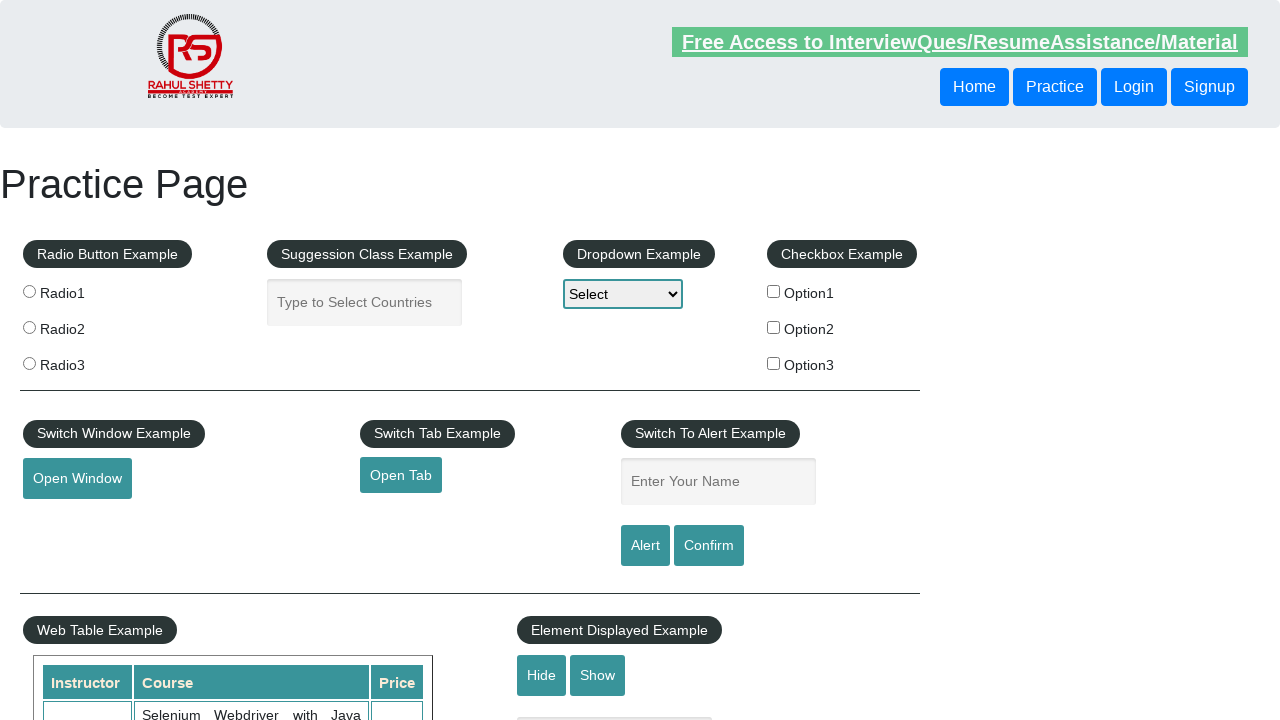

Verified footer link 9 has valid href: #
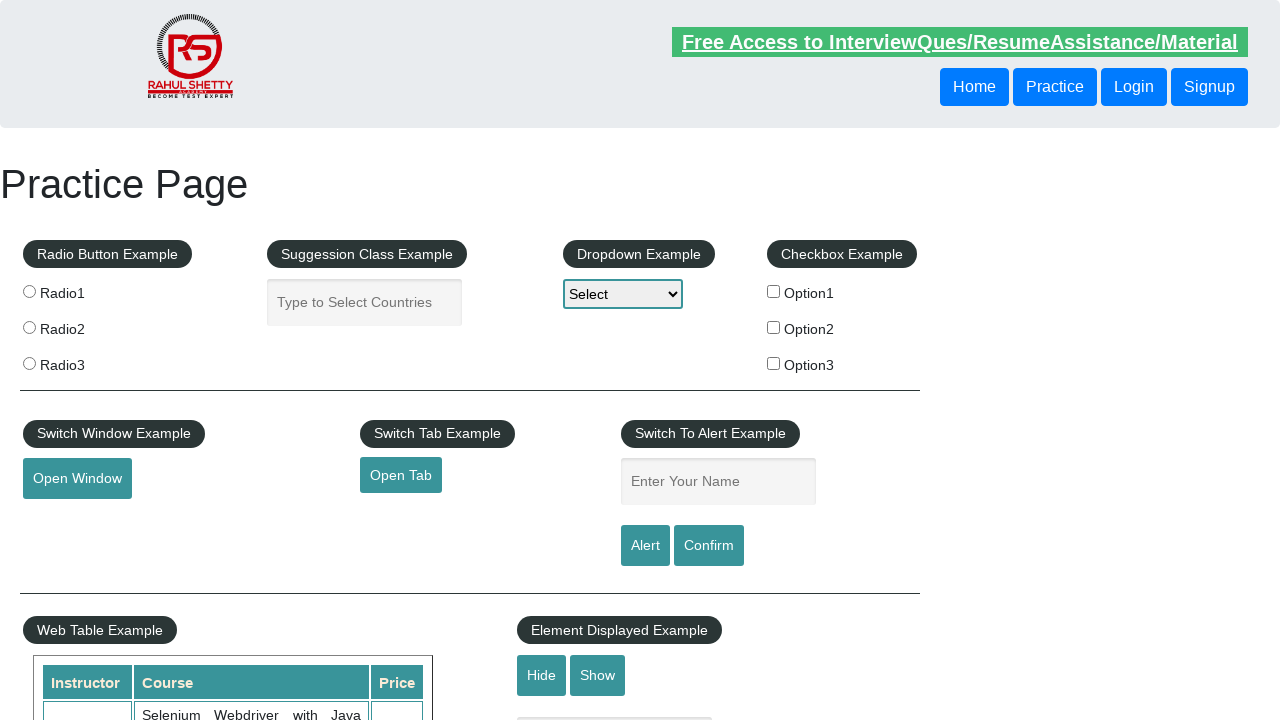

Verified footer link 10 has valid href: #
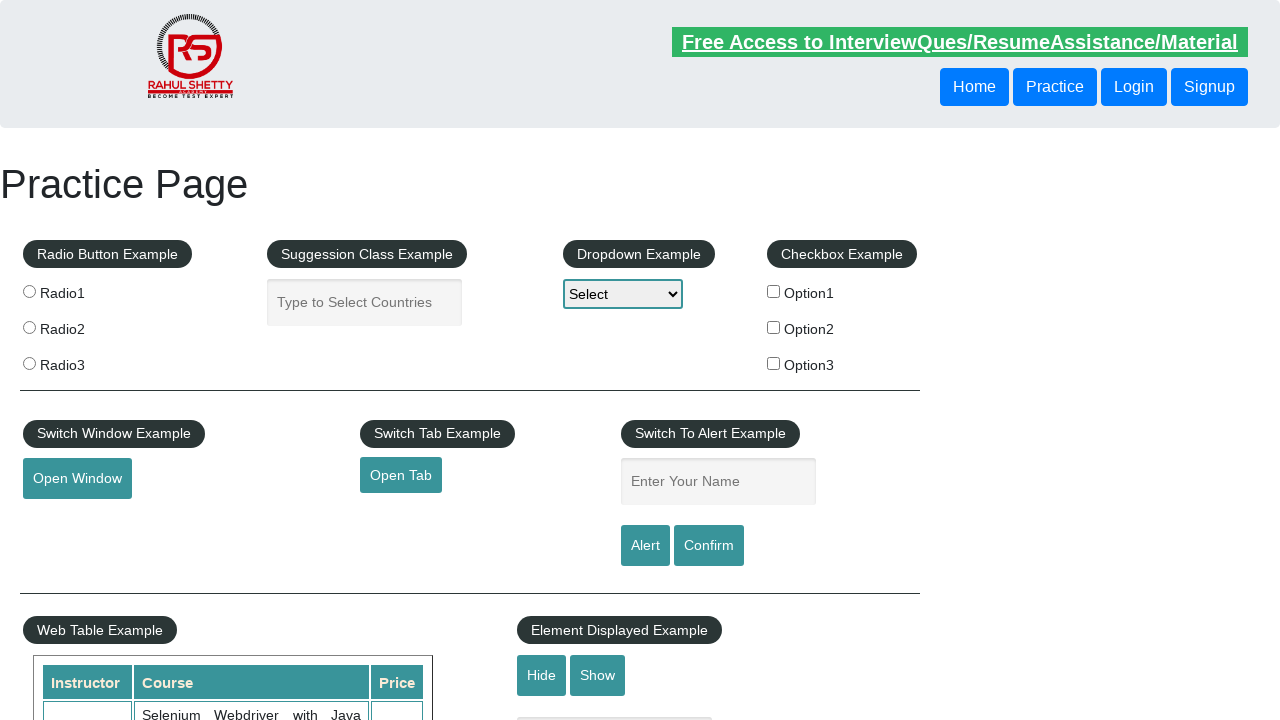

Verified footer link 11 has valid href: #
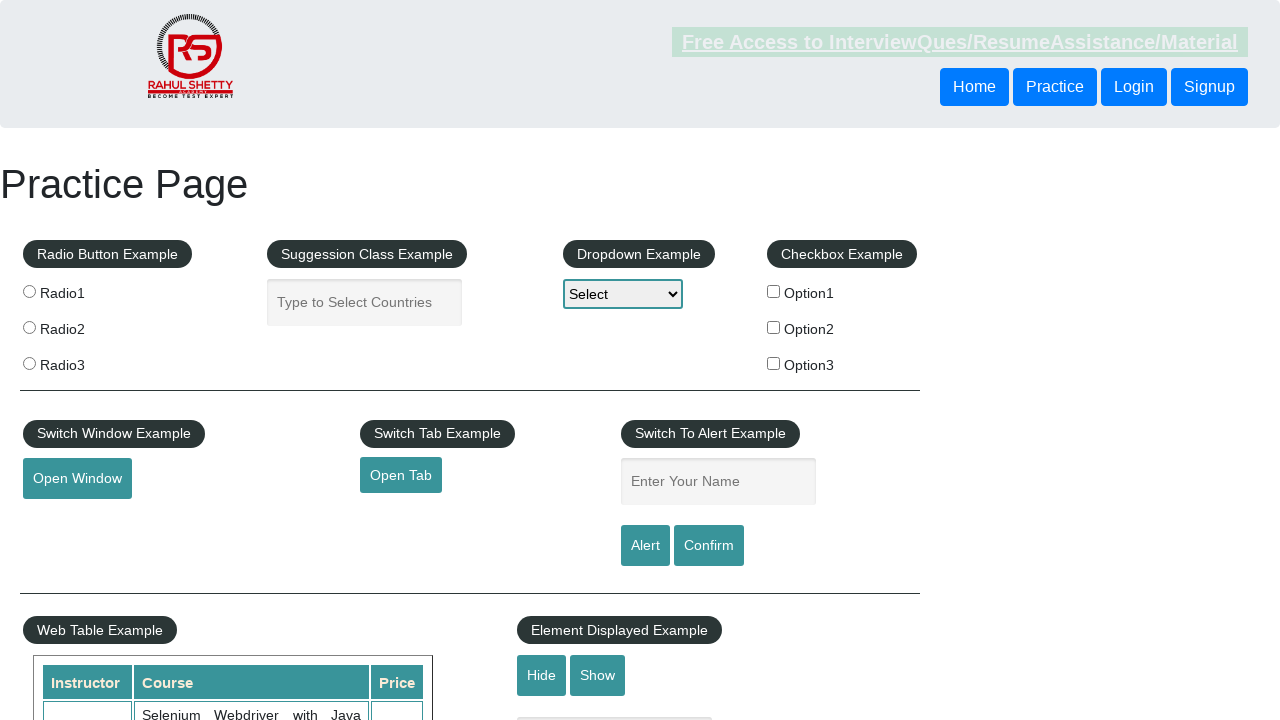

Verified footer link 12 has valid href: #
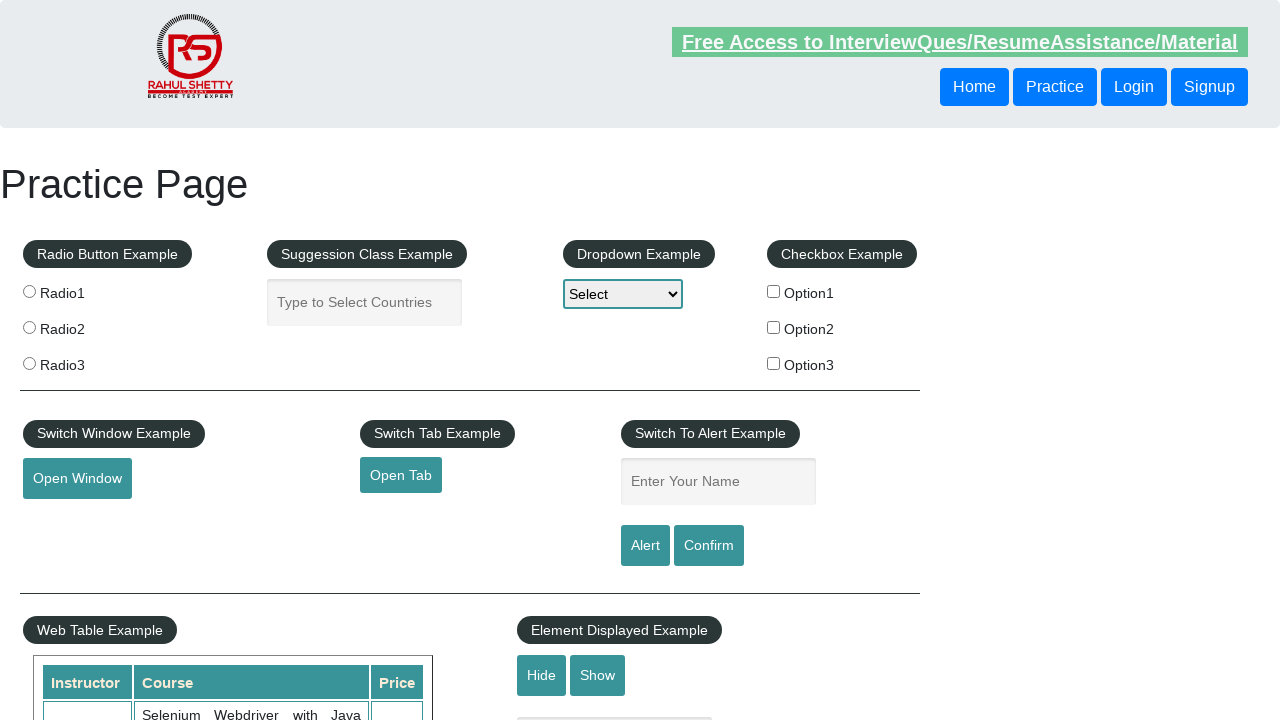

Verified footer link 13 has valid href: #
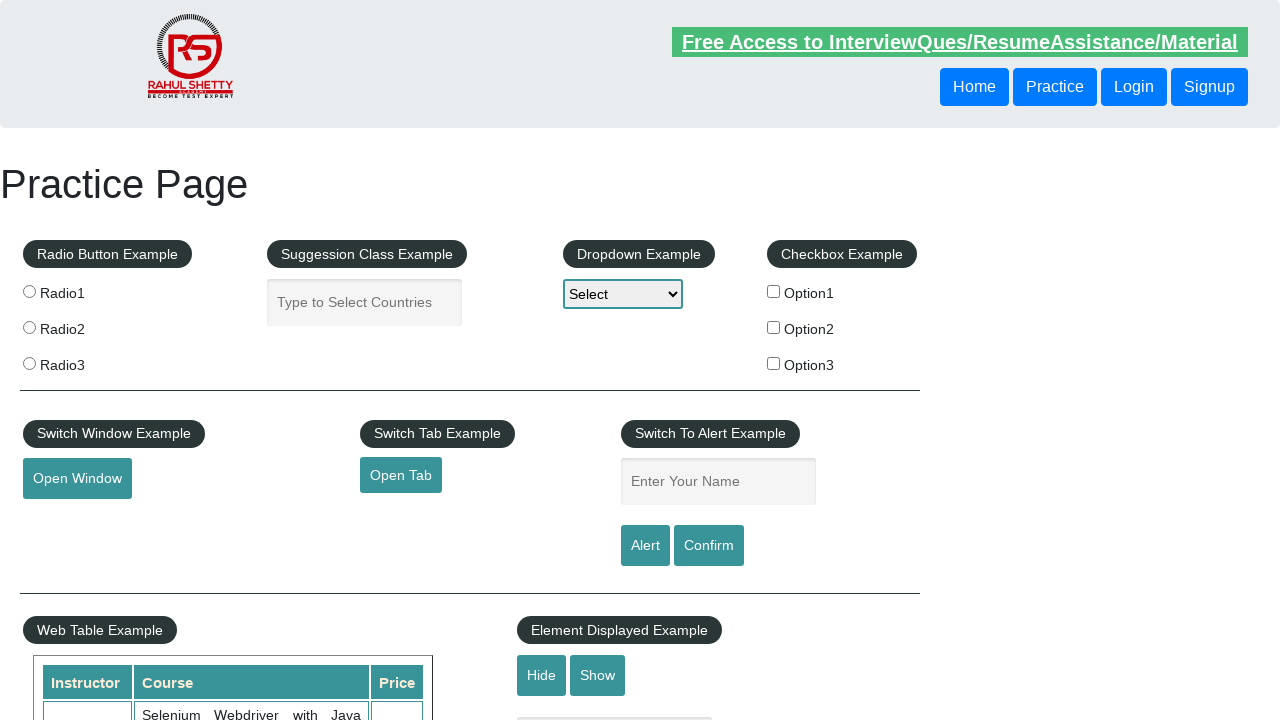

Verified footer link 14 has valid href: #
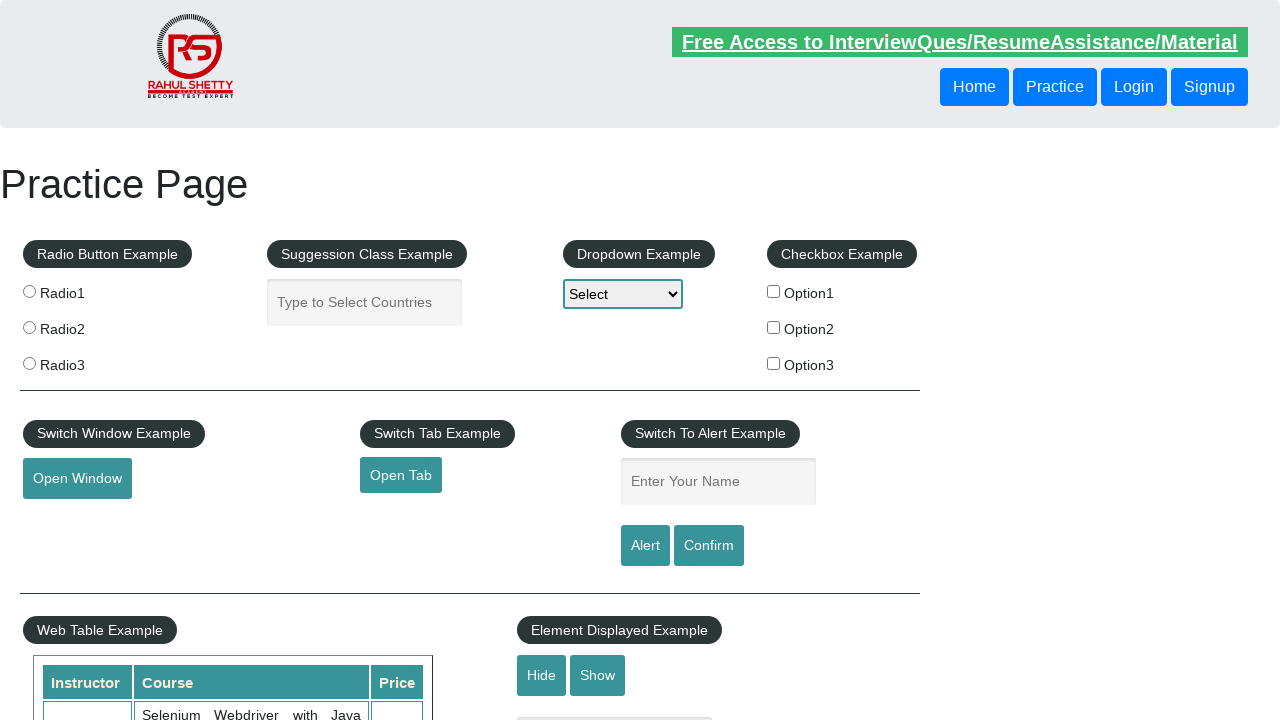

Verified footer link 15 has valid href: #
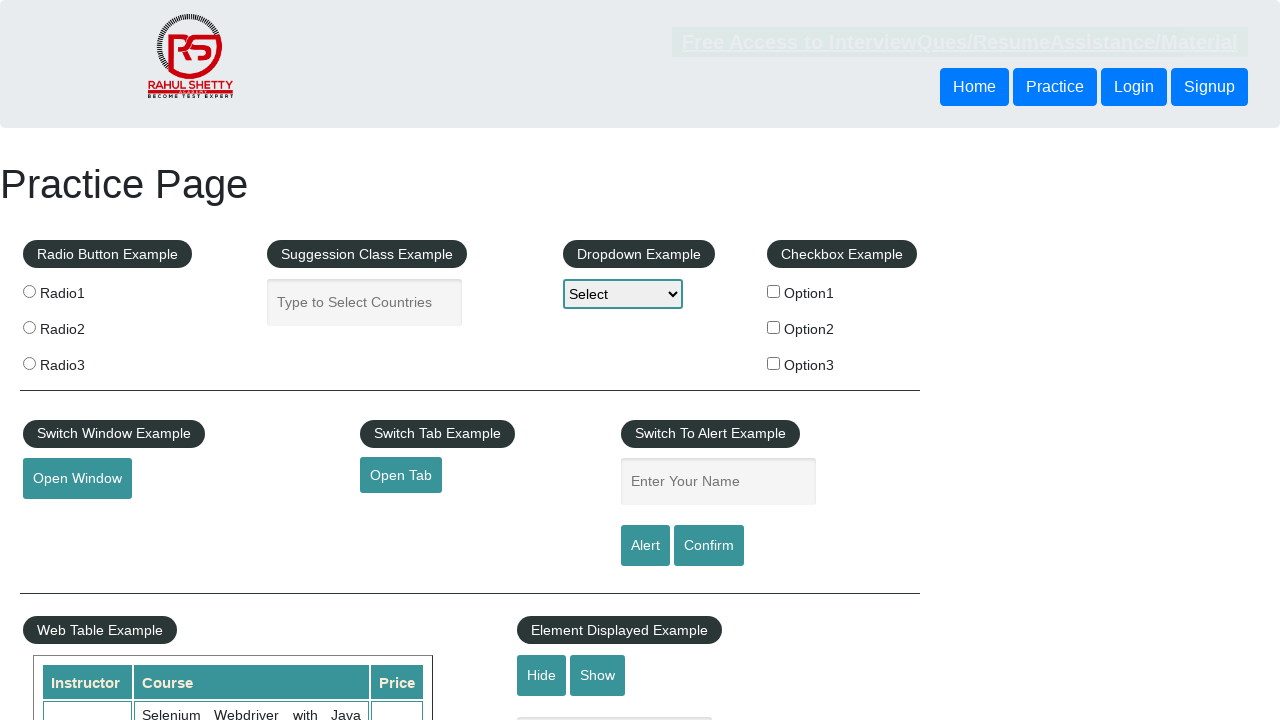

Verified footer link 16 has valid href: #
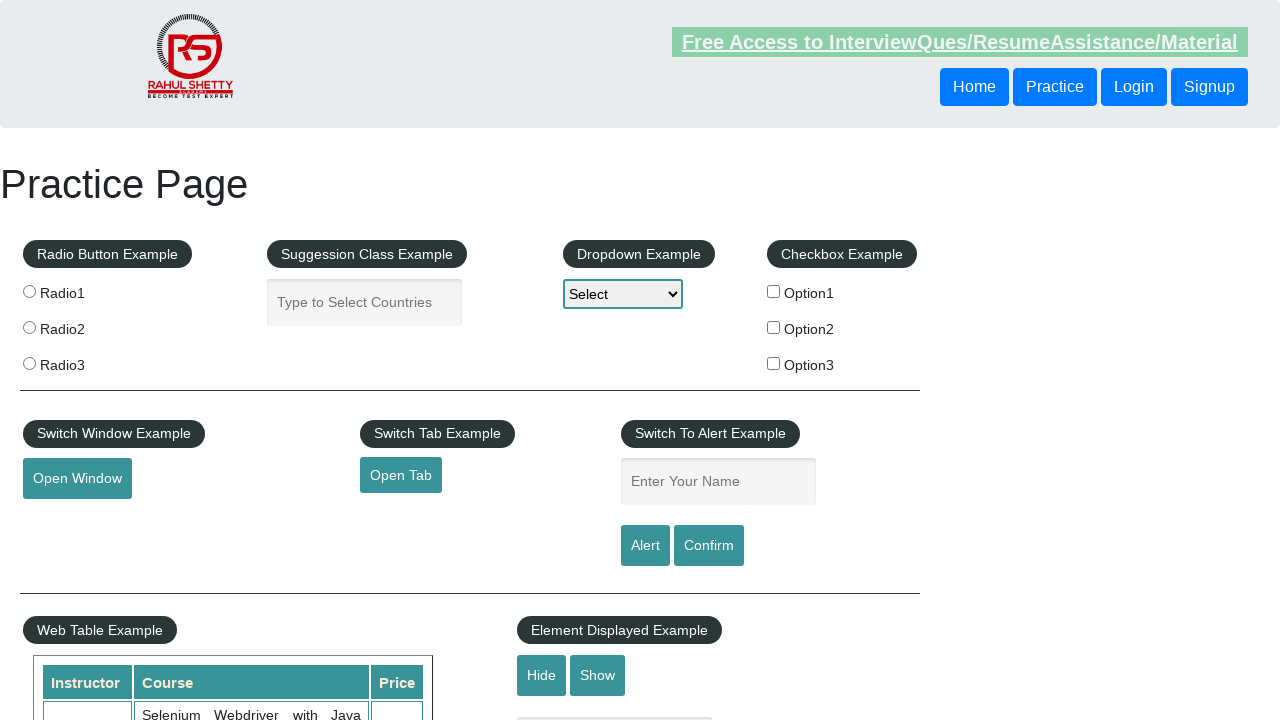

Verified footer link 17 has valid href: #
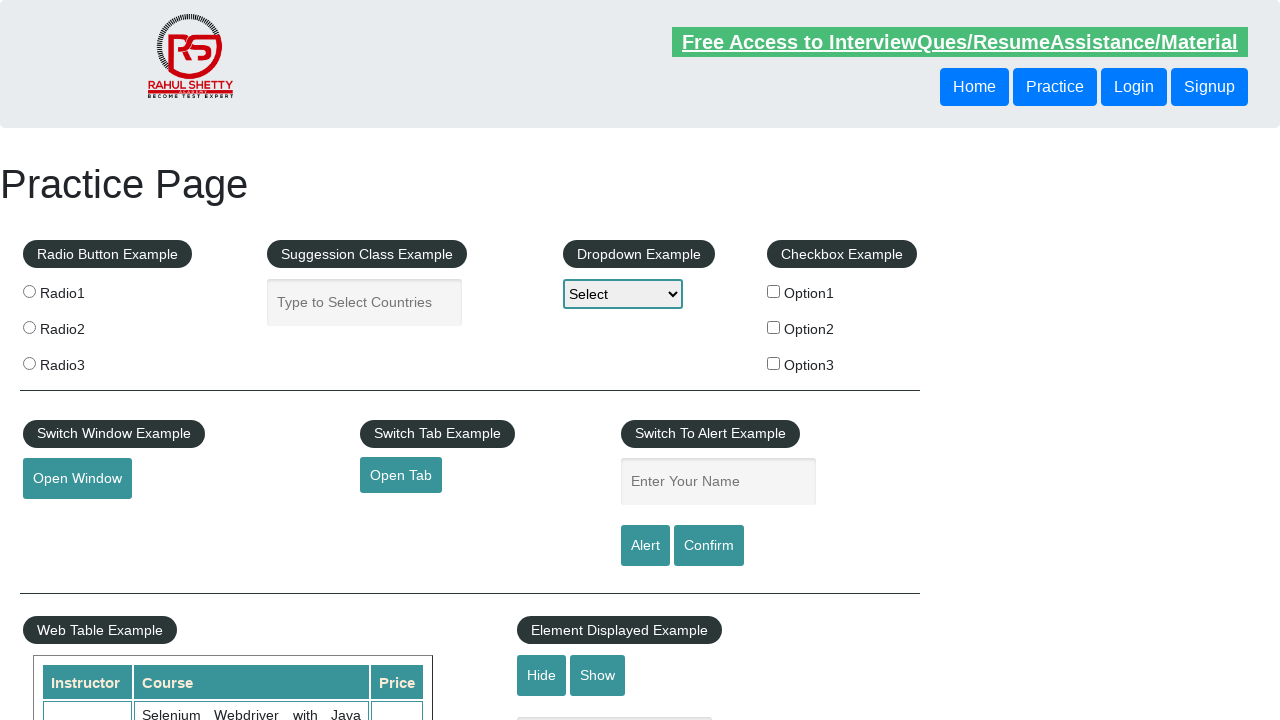

Verified footer link 18 has valid href: #
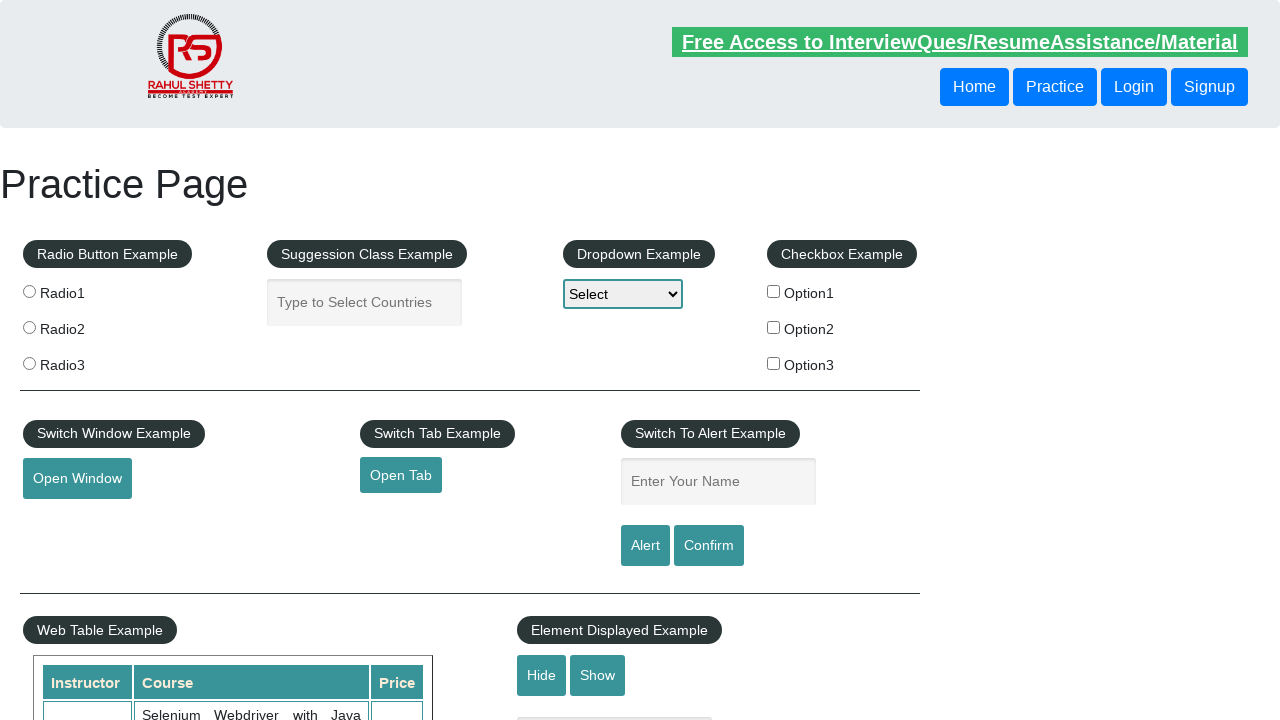

Verified footer link 19 has valid href: #
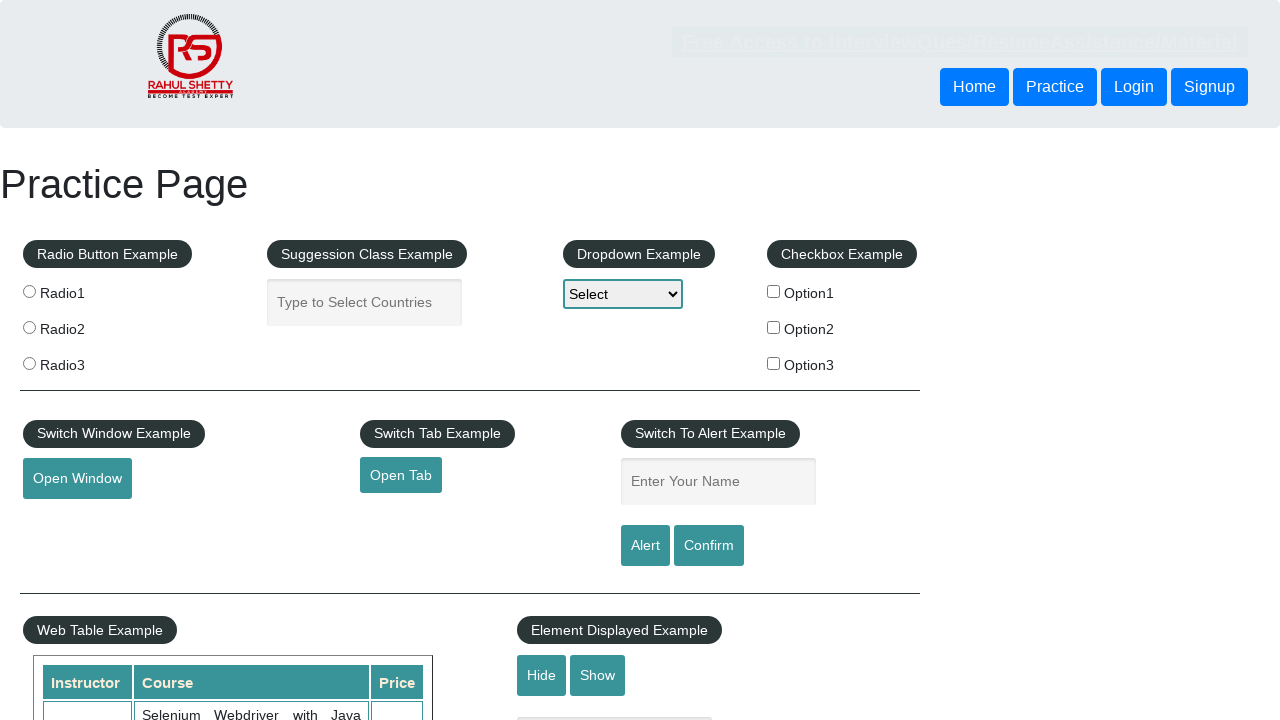

Verified footer link 20 has valid href: #
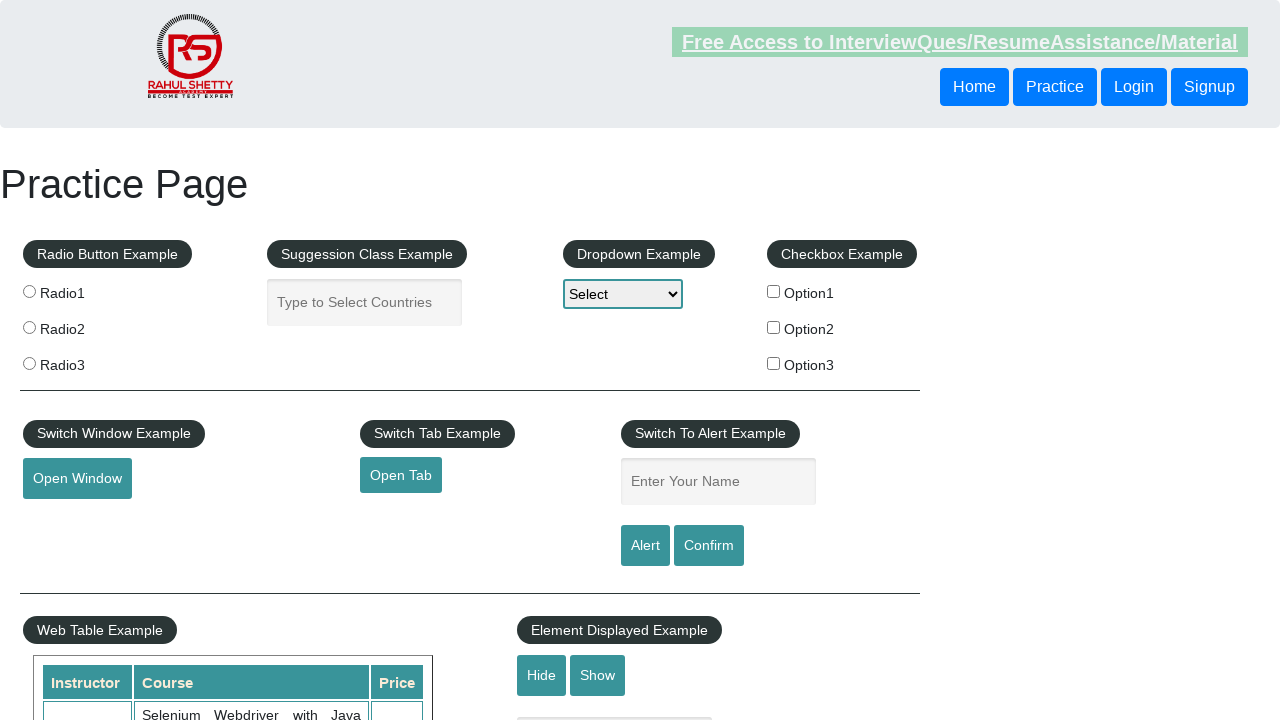

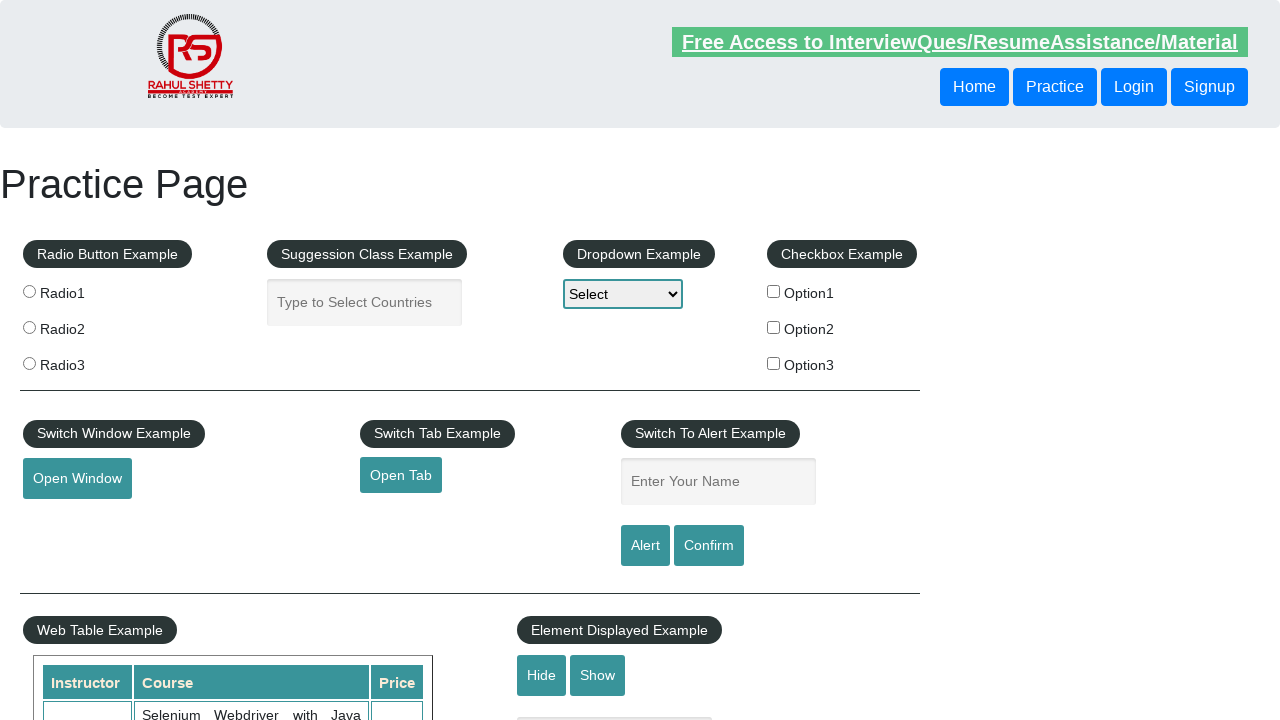